Tests basic JavaScript alert by clicking the alert button and accepting the alert dialog

Starting URL: https://demoqa.com/alerts

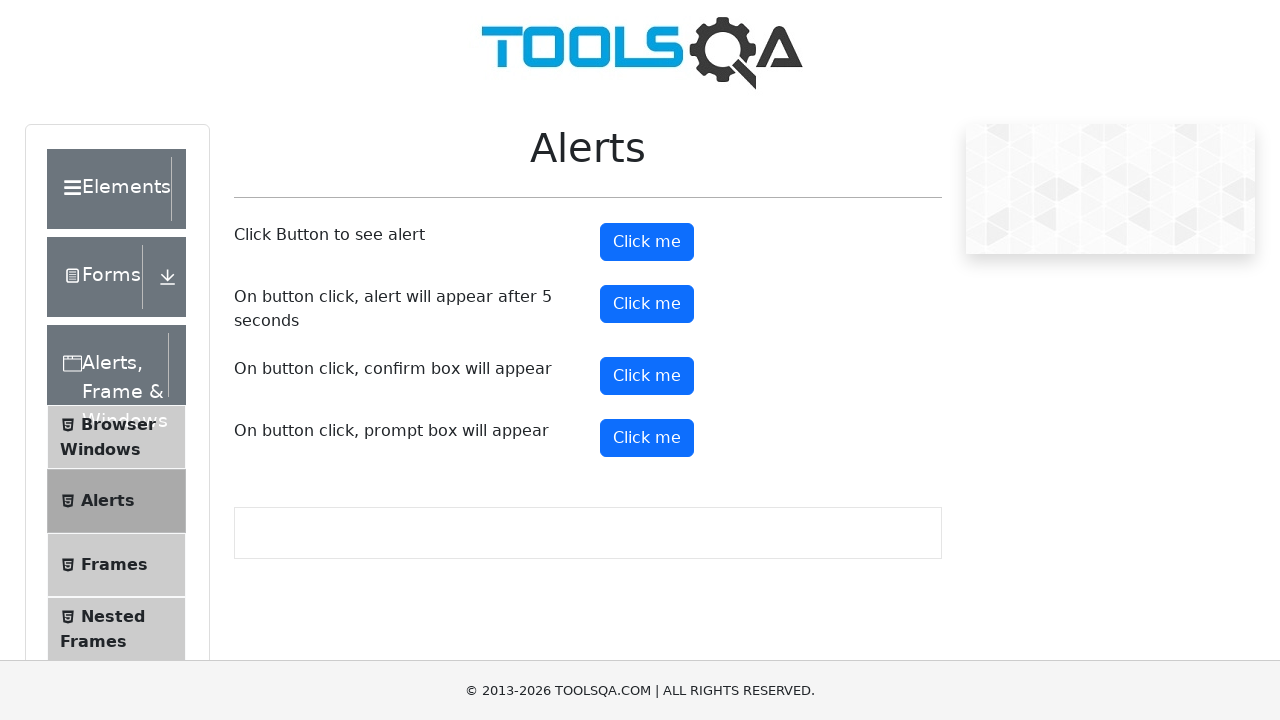

Clicked alert button to trigger JavaScript alert at (647, 242) on #alertButton
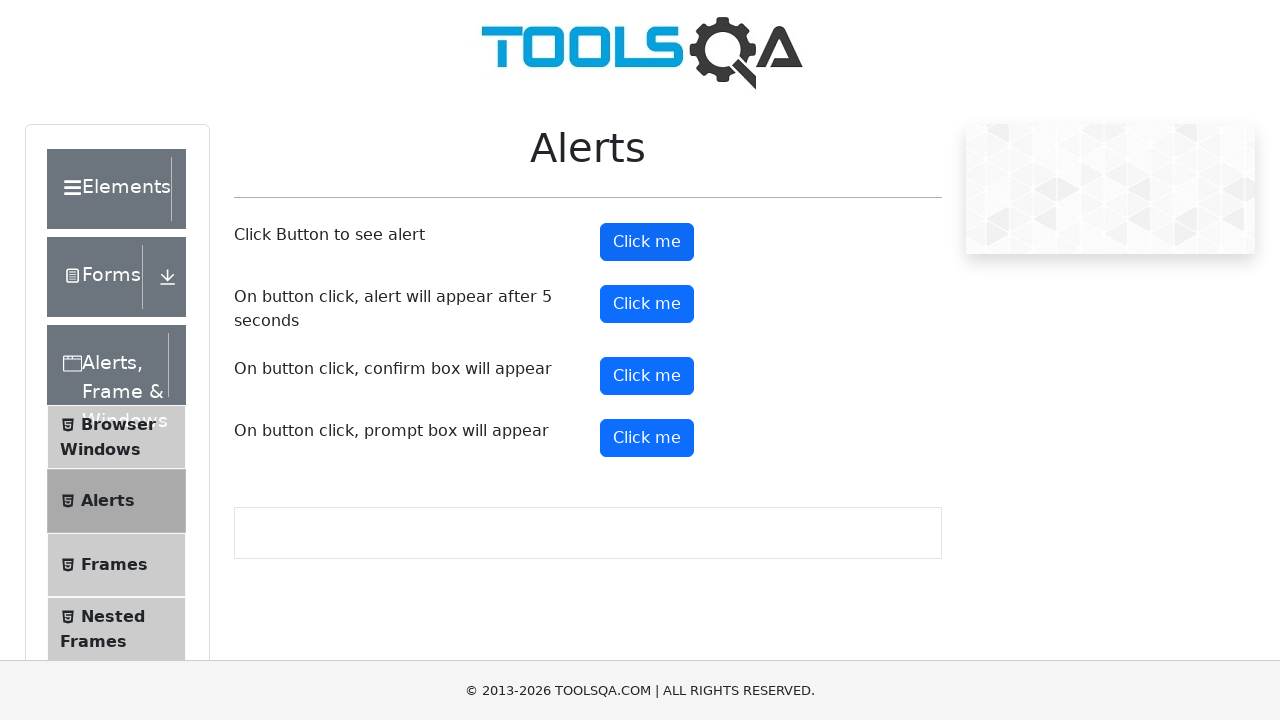

Set up dialog handler and accepted the alert
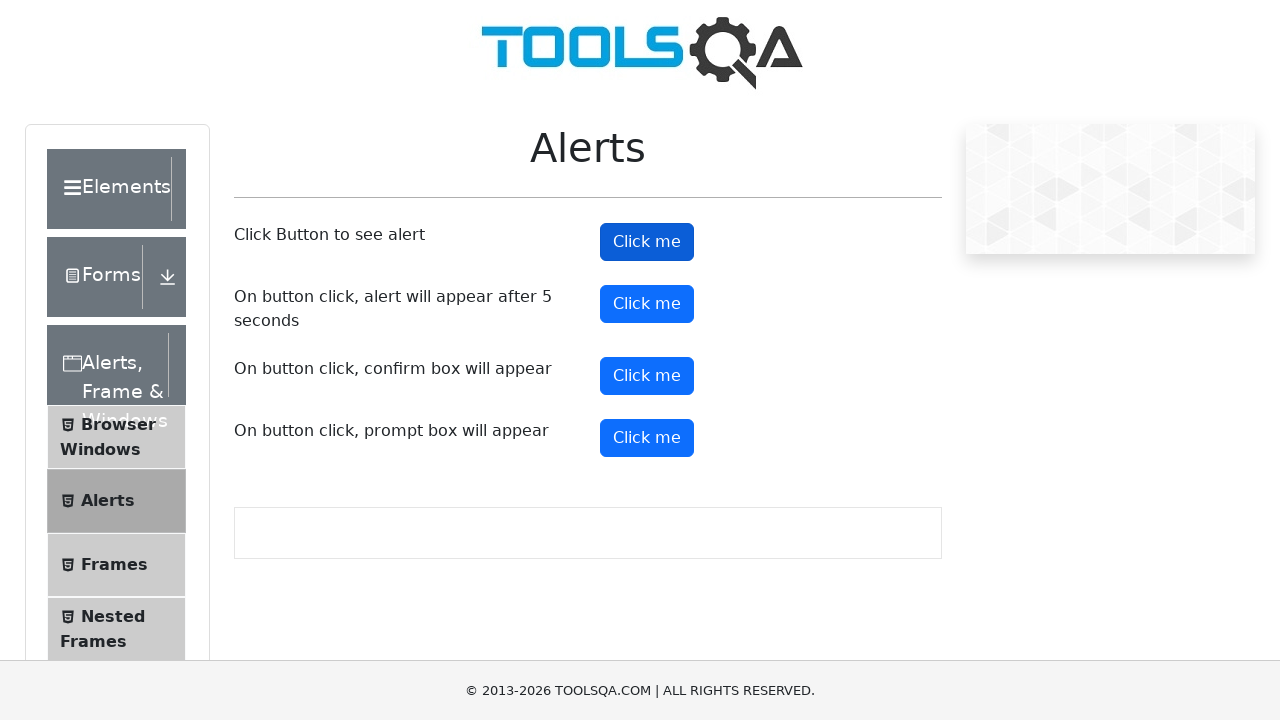

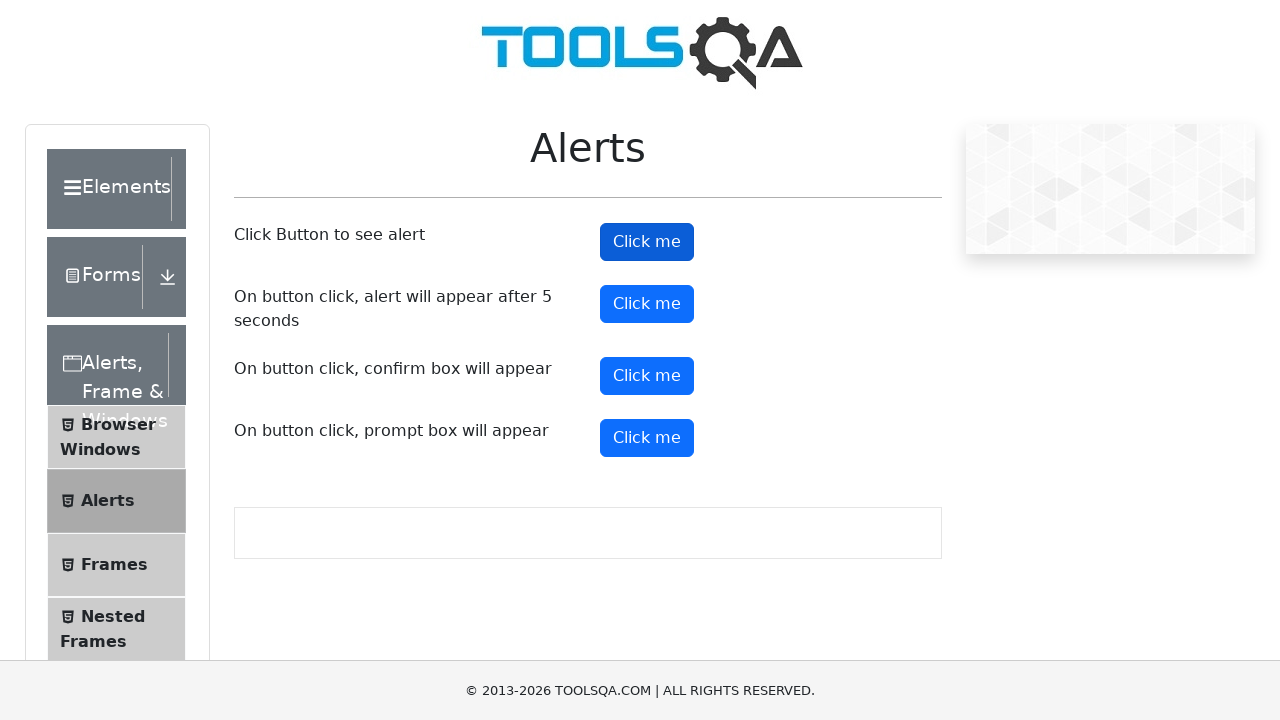